Tests filtering to display all todo items after applying other filters

Starting URL: https://demo.playwright.dev/todomvc

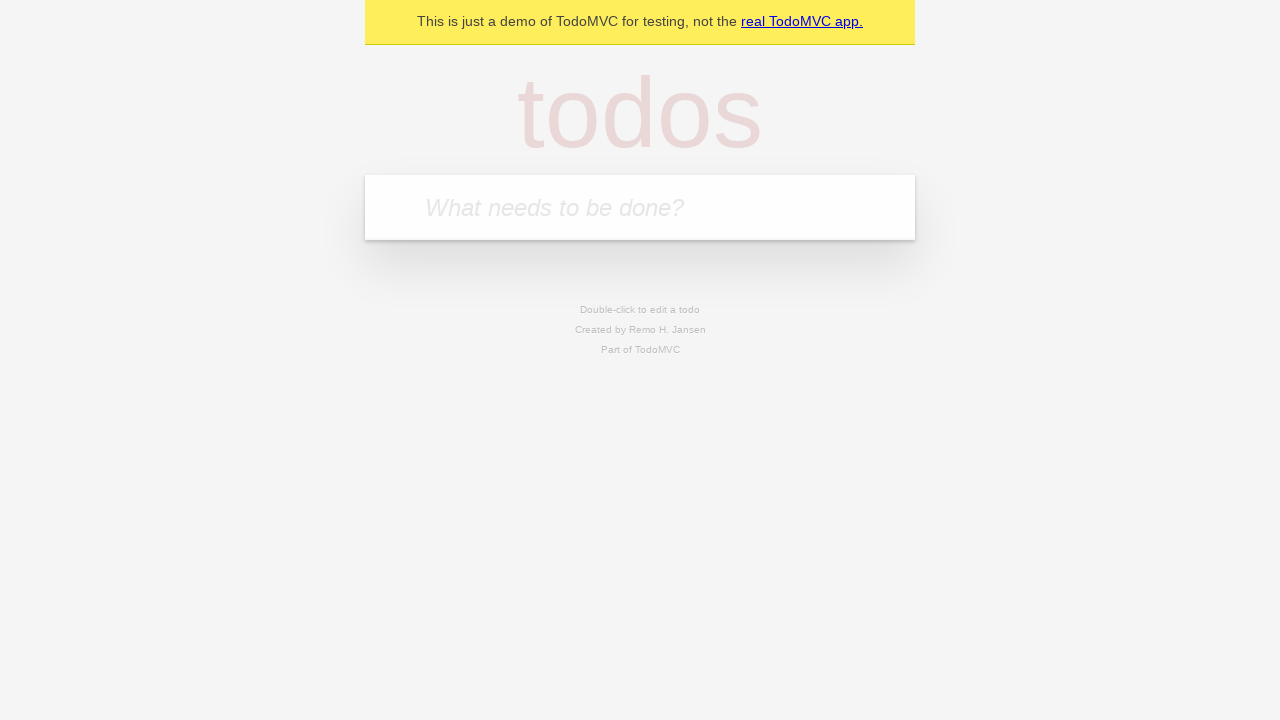

Filled todo input with 'buy some cheese' on internal:attr=[placeholder="What needs to be done?"i]
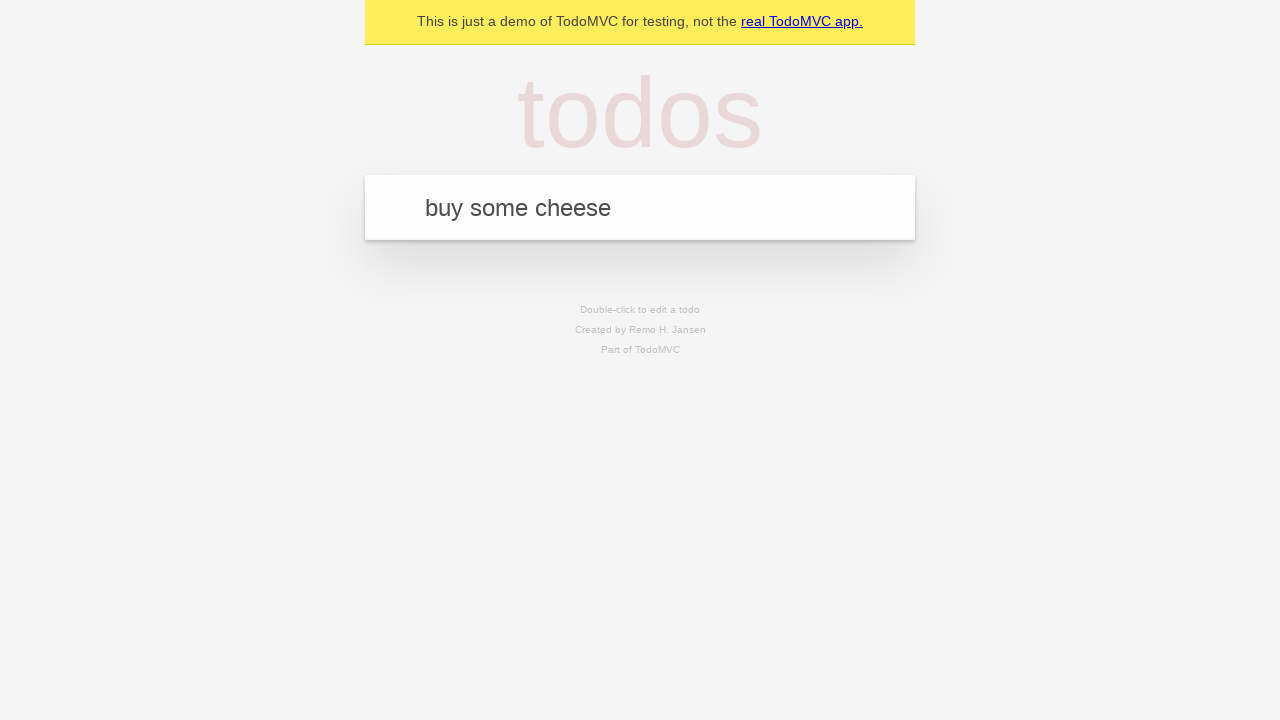

Pressed Enter to add first todo on internal:attr=[placeholder="What needs to be done?"i]
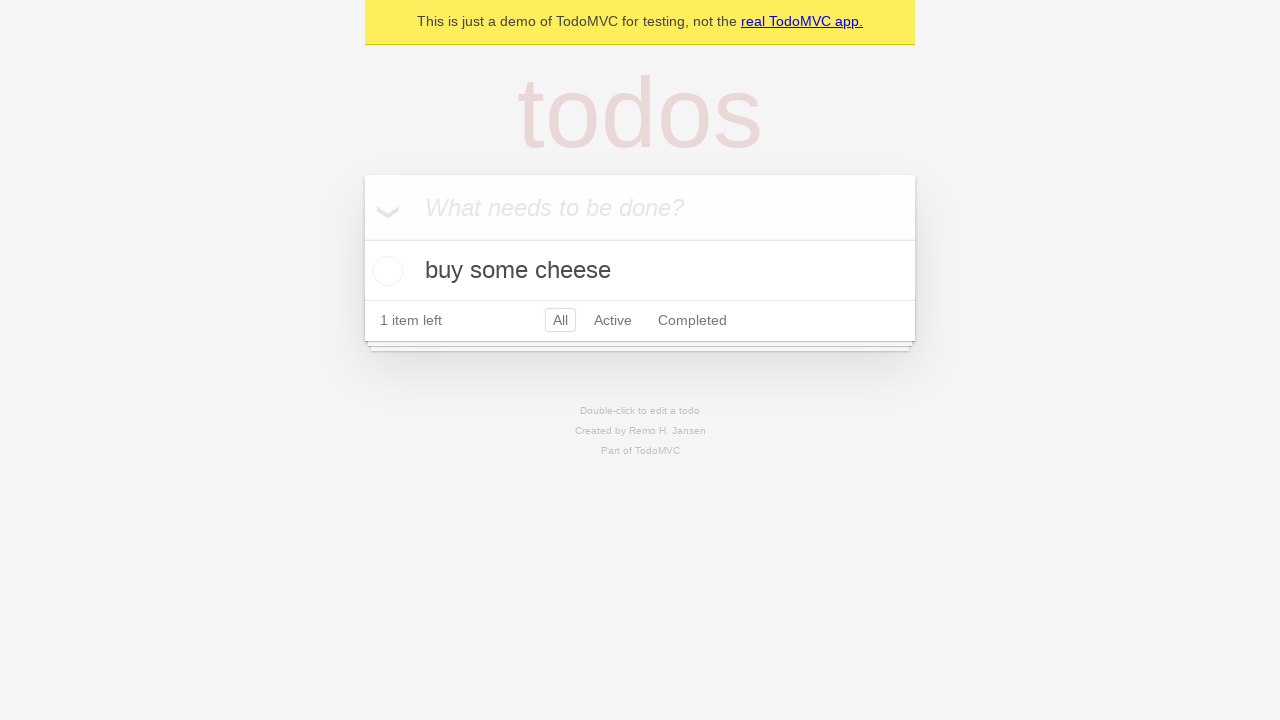

Filled todo input with 'feed the cat' on internal:attr=[placeholder="What needs to be done?"i]
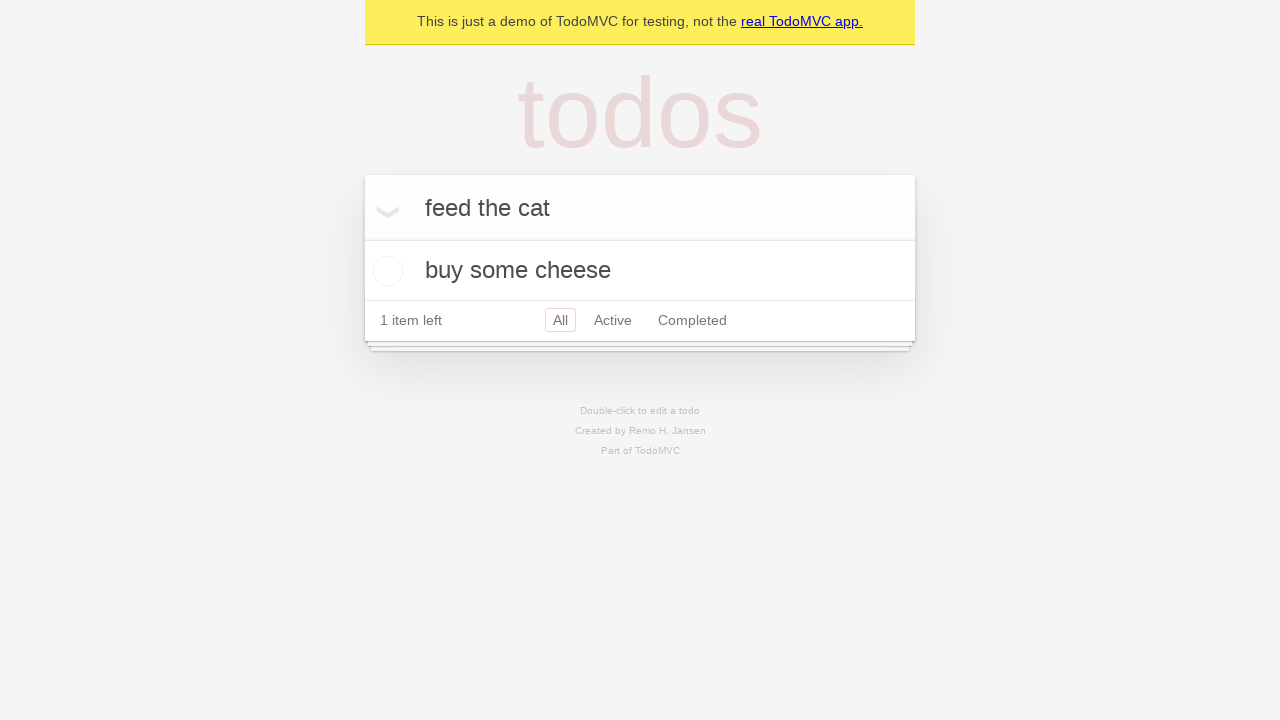

Pressed Enter to add second todo on internal:attr=[placeholder="What needs to be done?"i]
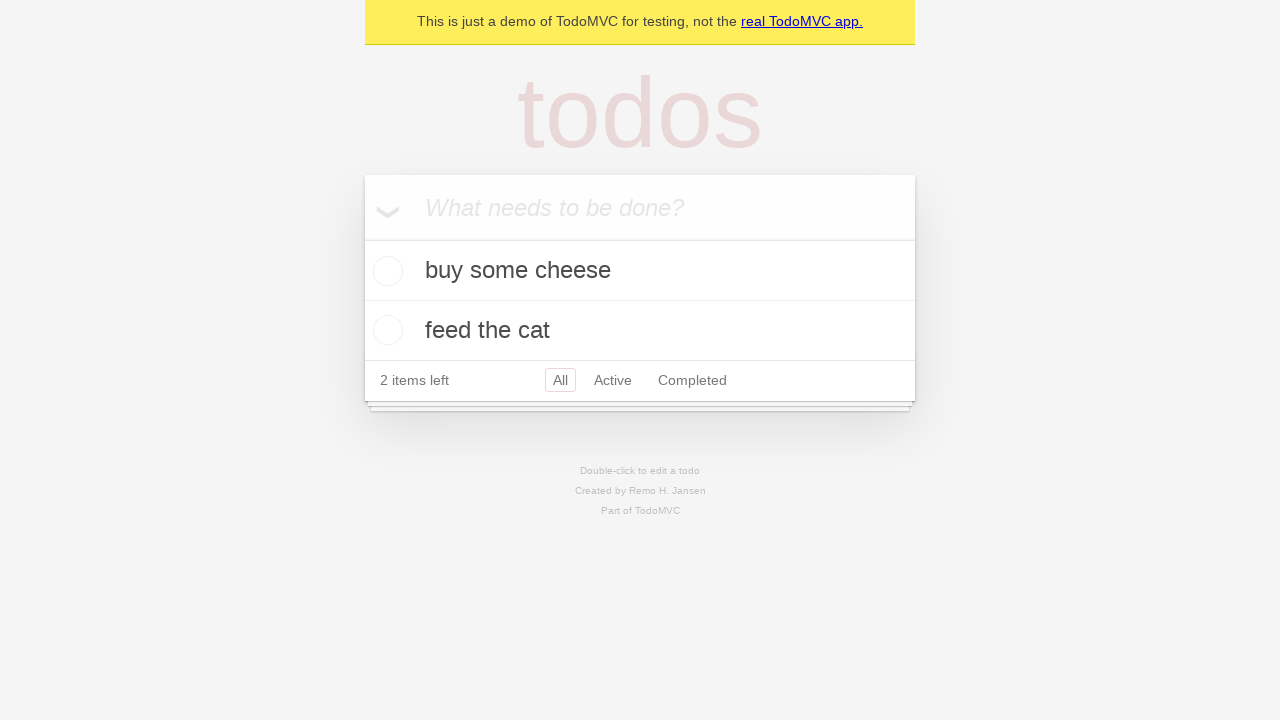

Filled todo input with 'book a doctors appointment' on internal:attr=[placeholder="What needs to be done?"i]
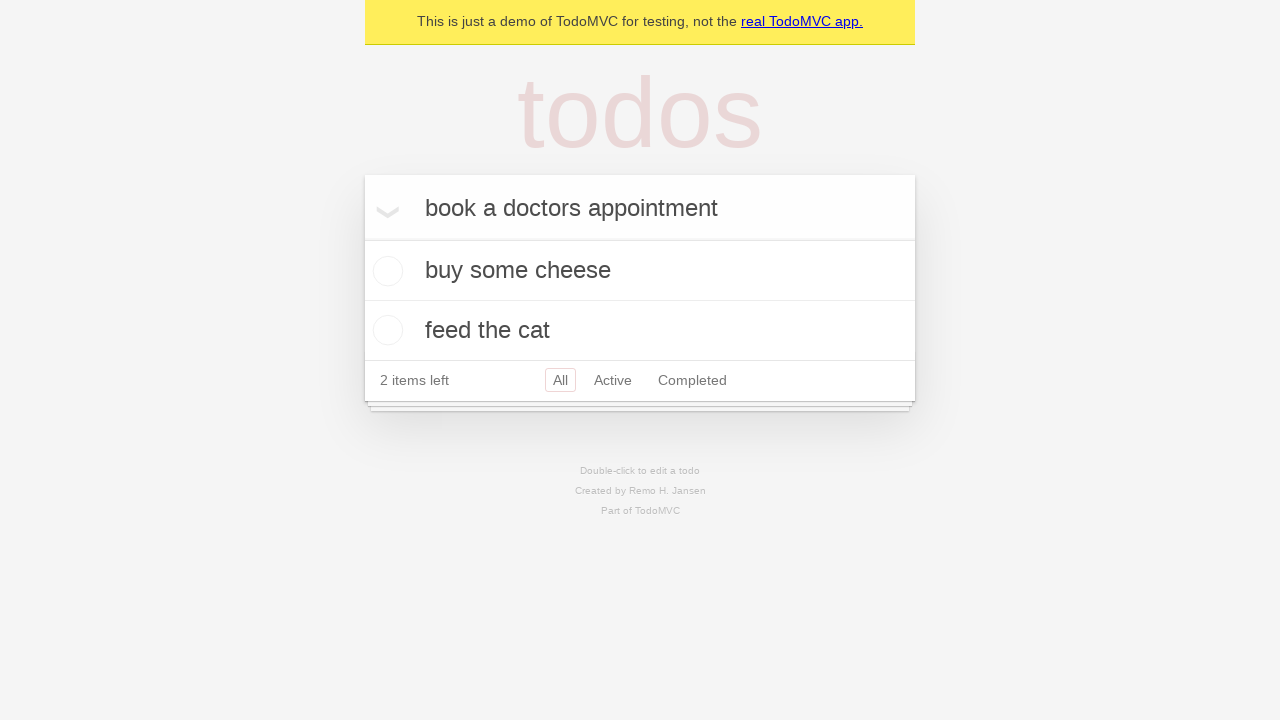

Pressed Enter to add third todo on internal:attr=[placeholder="What needs to be done?"i]
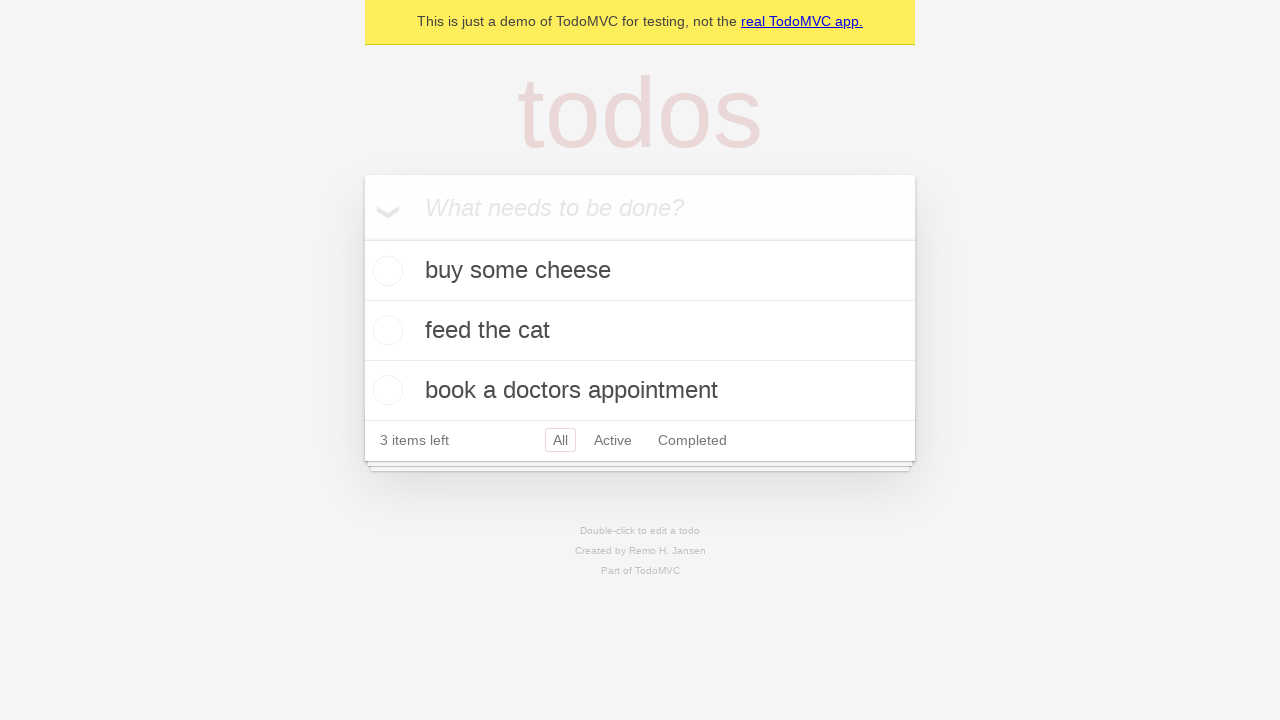

Checked the second todo item to mark it complete at (385, 330) on internal:testid=[data-testid="todo-item"s] >> nth=1 >> internal:role=checkbox
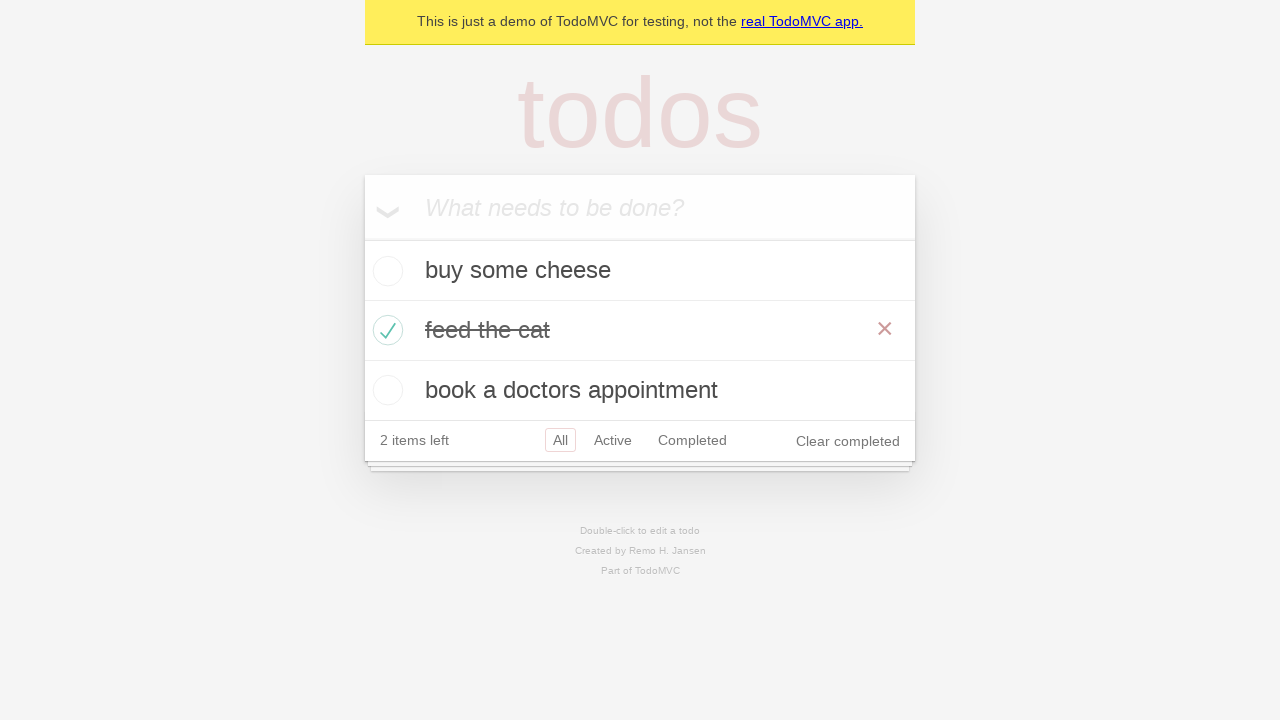

Clicked 'Active' filter to display only active todos at (613, 440) on internal:role=link[name="Active"i]
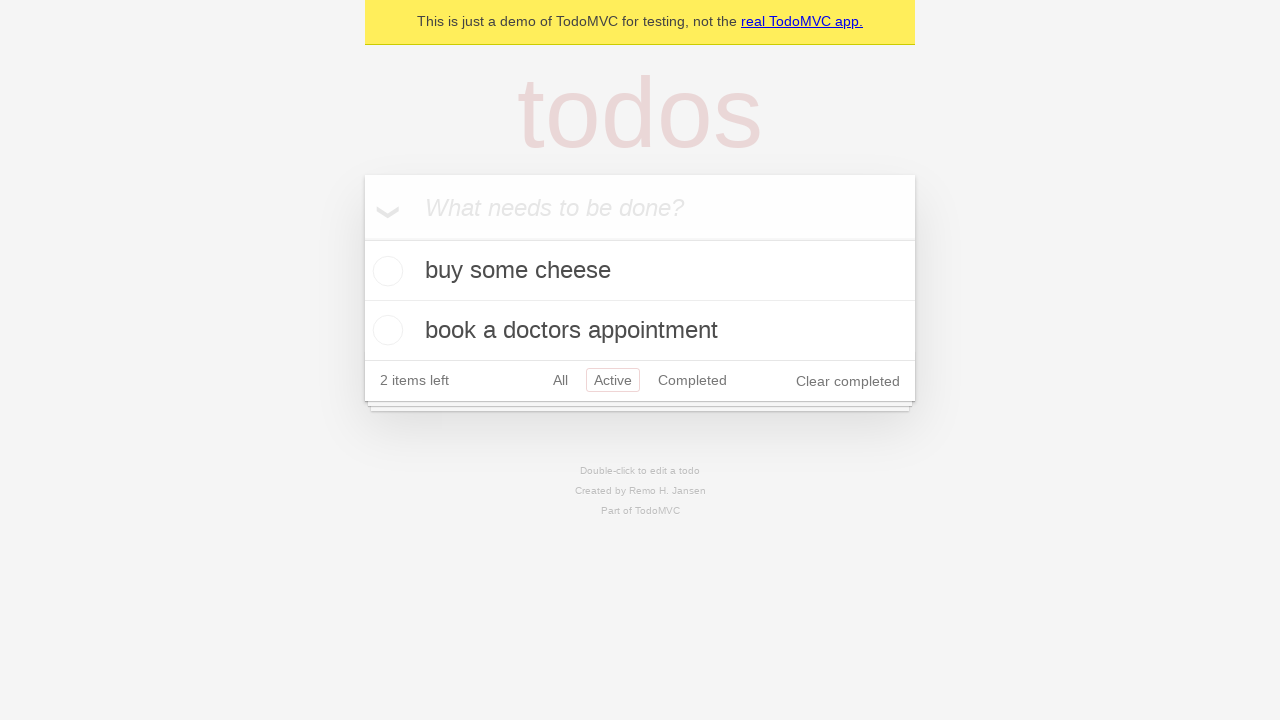

Clicked 'Completed' filter to display only completed todos at (692, 380) on internal:role=link[name="Completed"i]
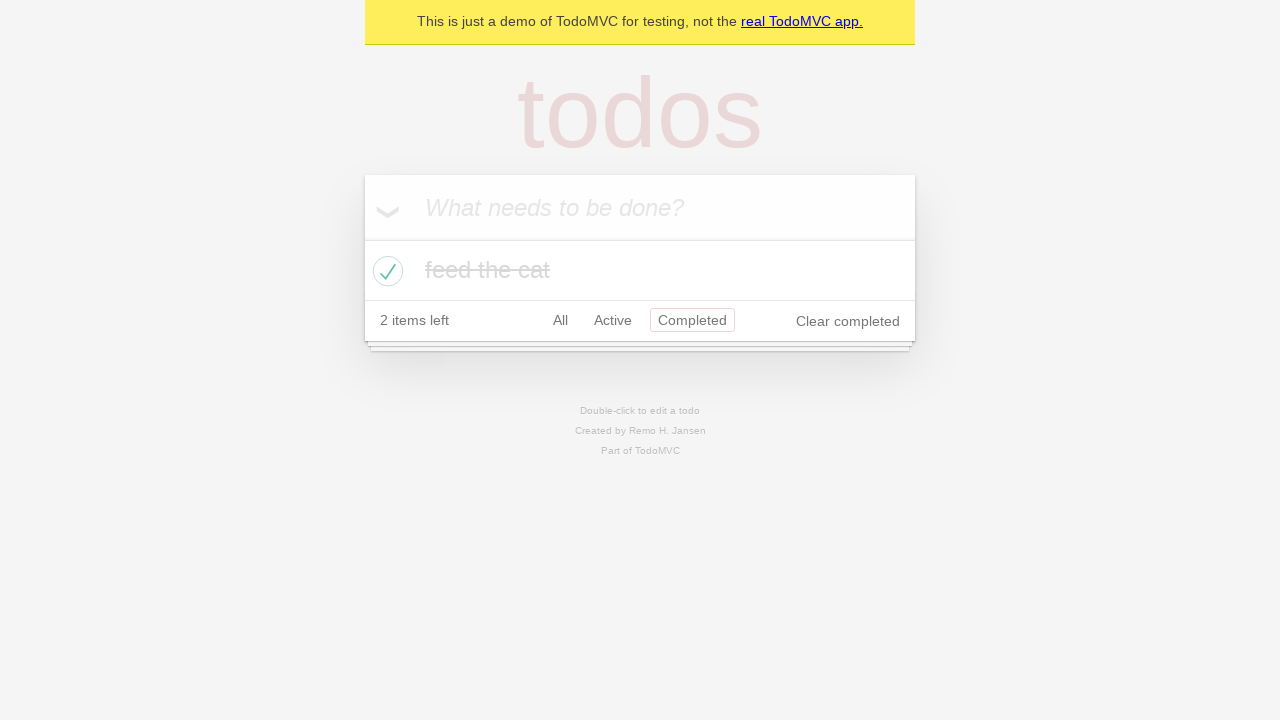

Clicked 'All' filter to display all todo items at (560, 320) on internal:role=link[name="All"i]
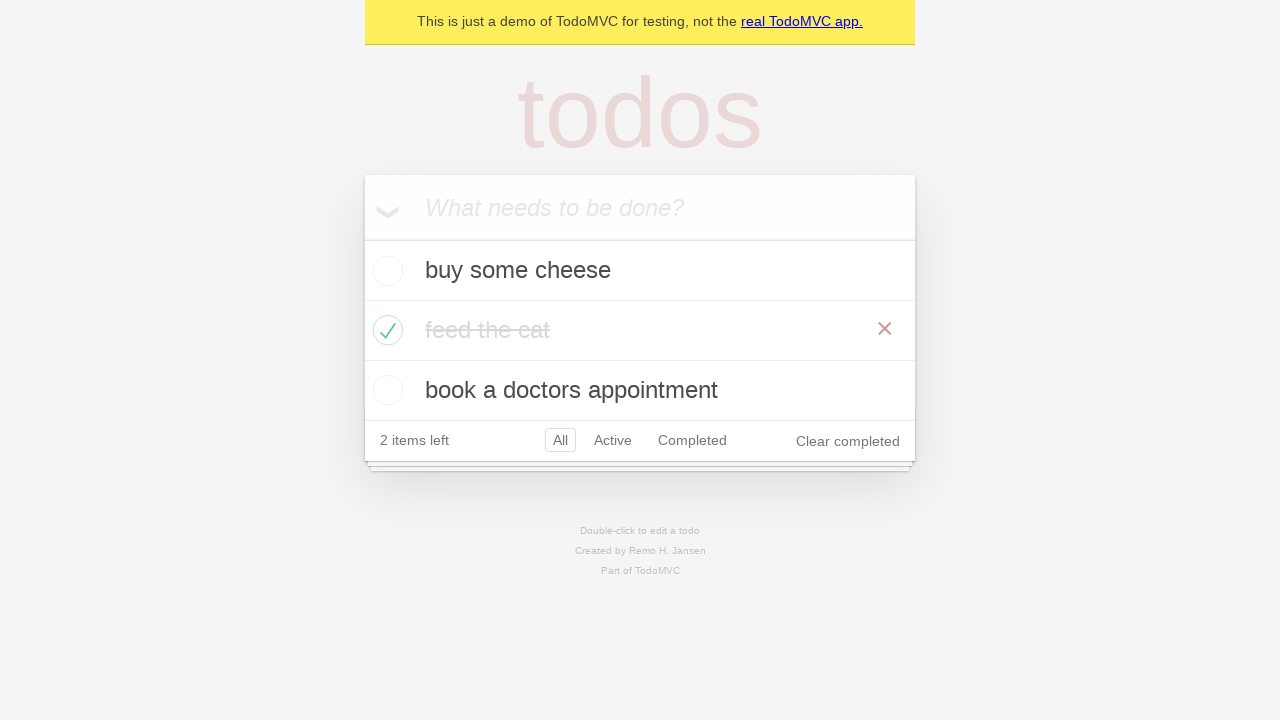

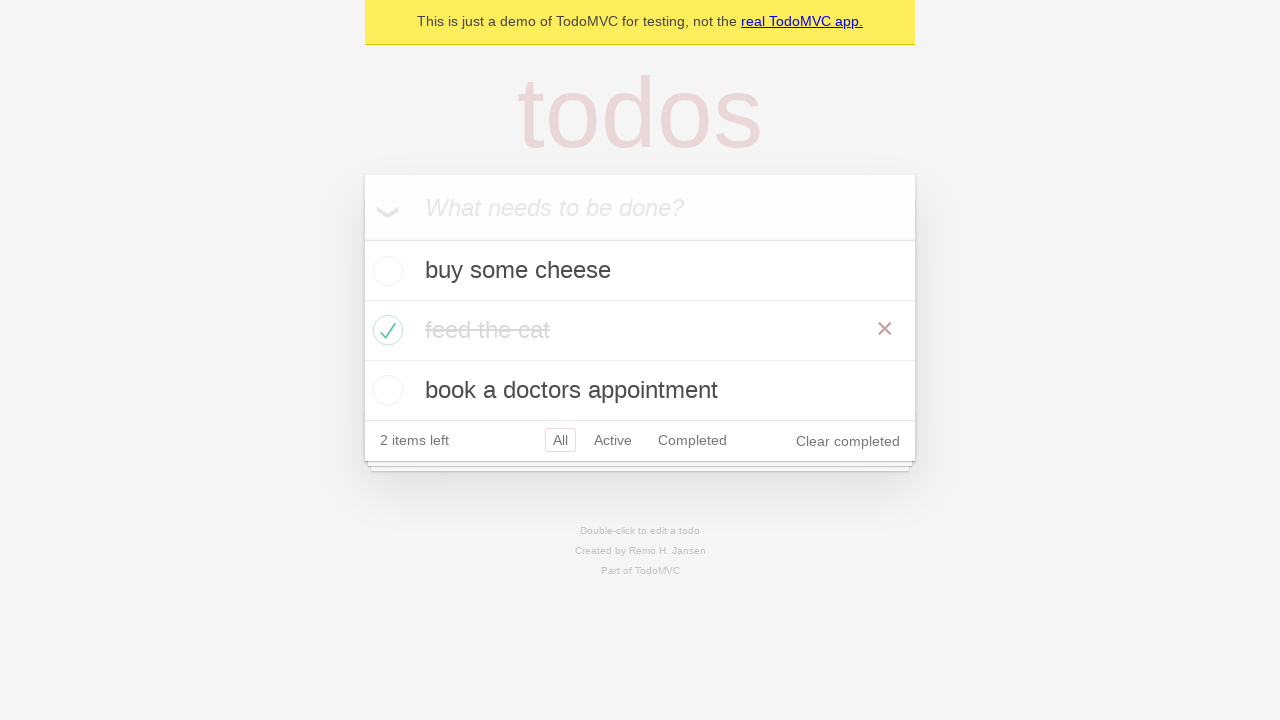